Tests clicking on the Add/Remove Elements link and Add Element button using locator variables defined before clicking.

Starting URL: https://the-internet.herokuapp.com/

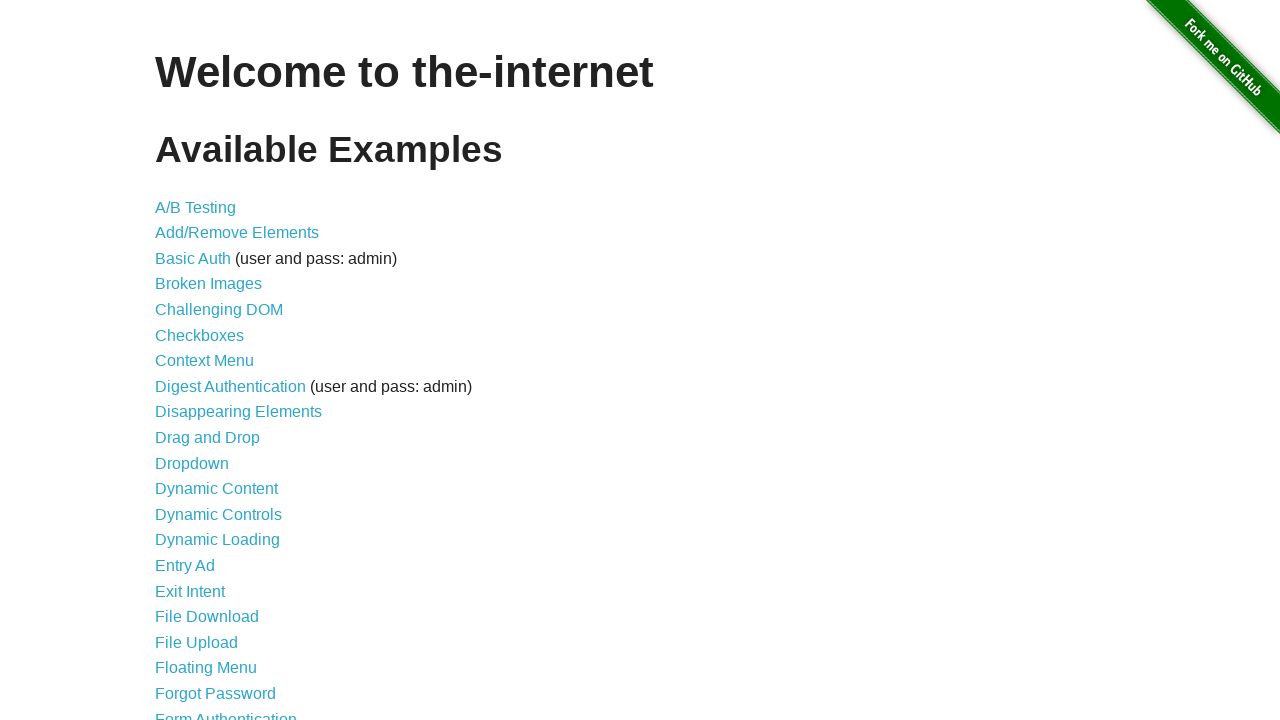

Clicked on Add/Remove Elements link at (237, 233) on text=Add/Remove Elements
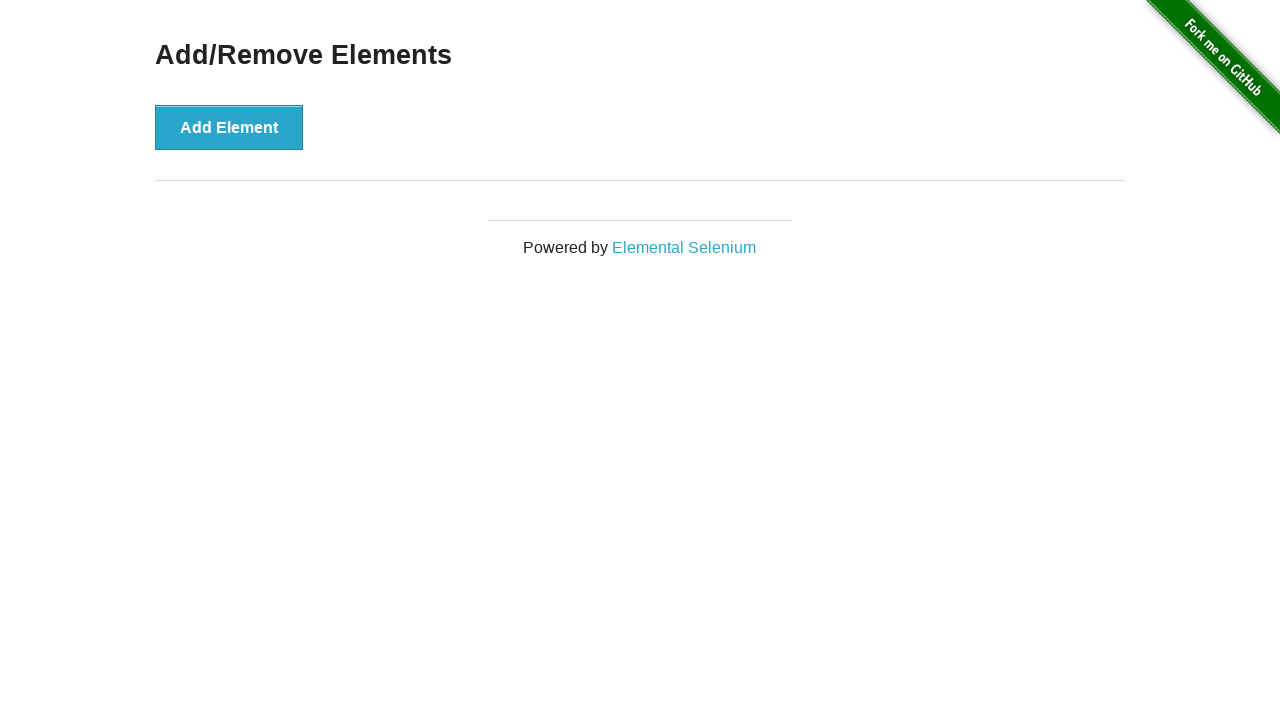

Clicked on Add Element button at (229, 127) on text=Add Element
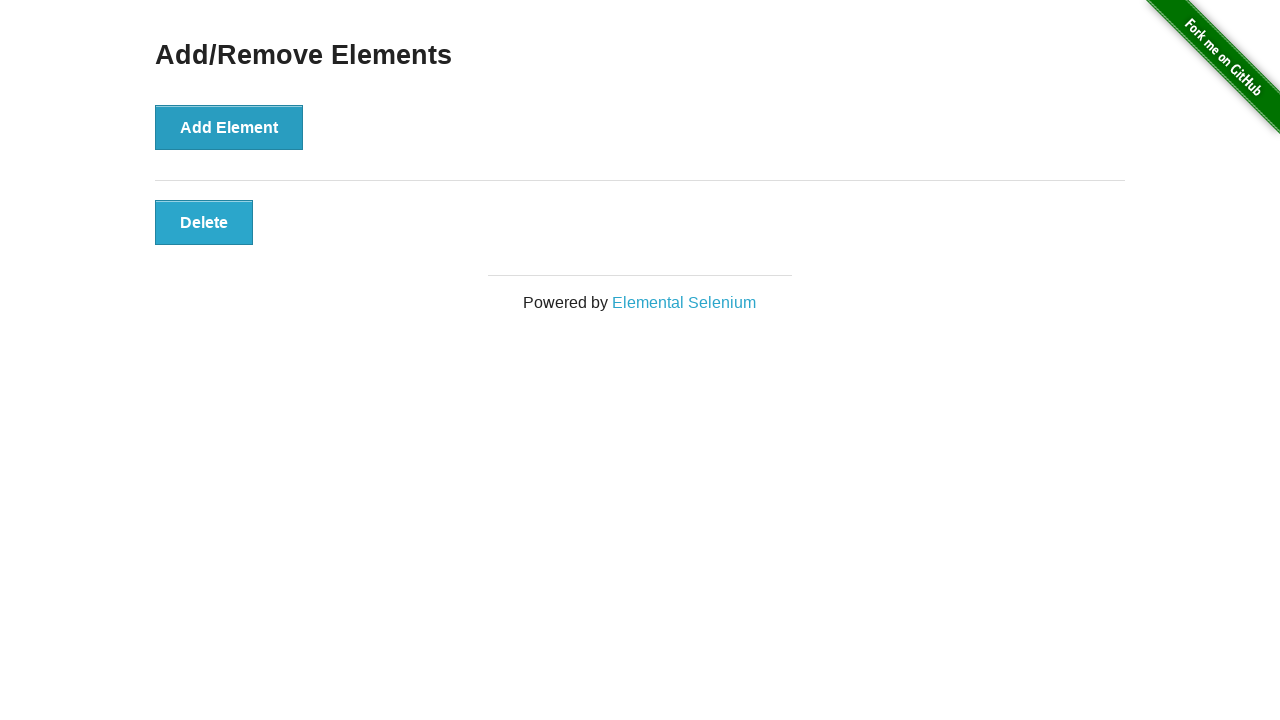

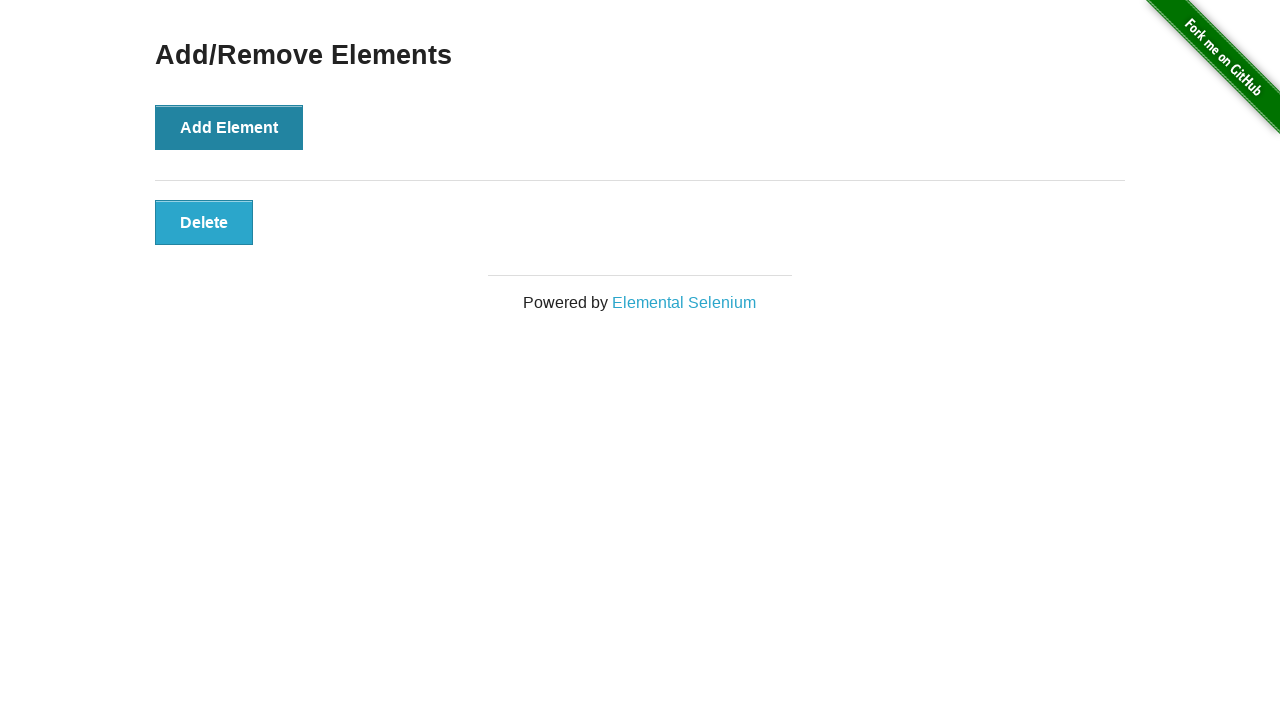